Tests horizontal scrolling functionality by scrolling the page to the right using JavaScript execution on a dashboard page.

Starting URL: https://dashboards.handmadeinteractive.com/jasonlove/

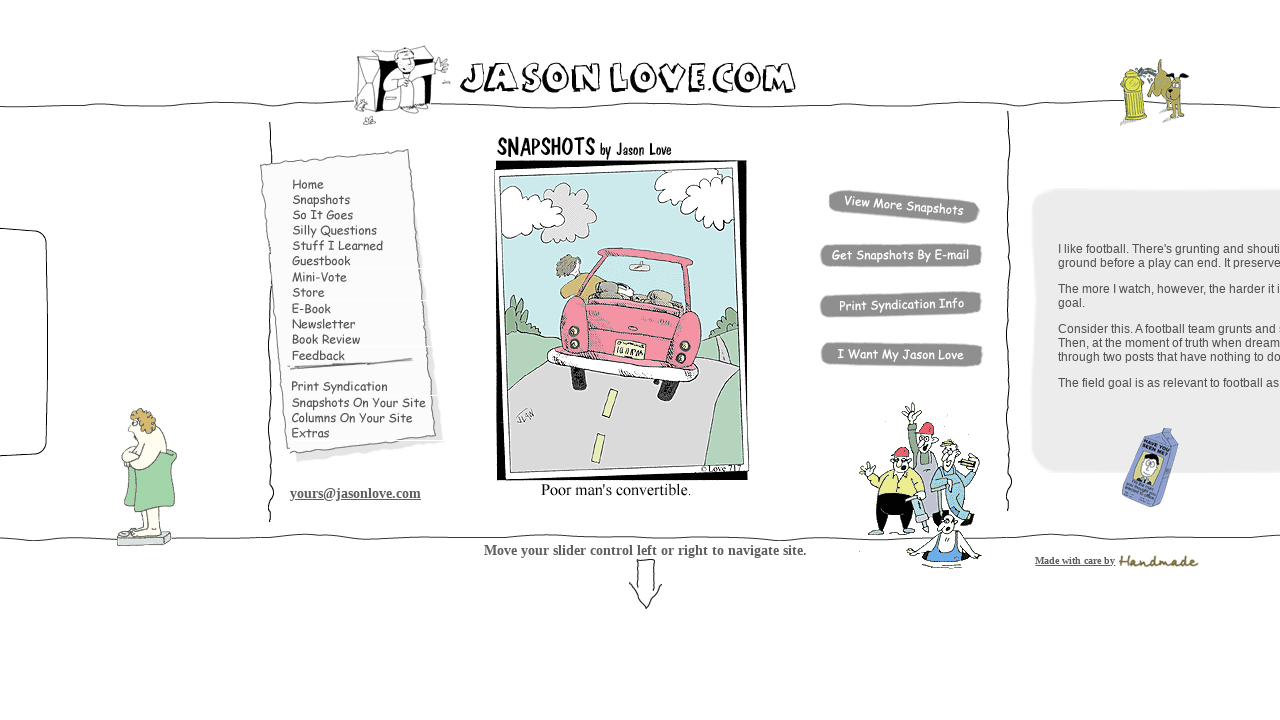

Navigated to dashboard page at https://dashboards.handmadeinteractive.com/jasonlove/
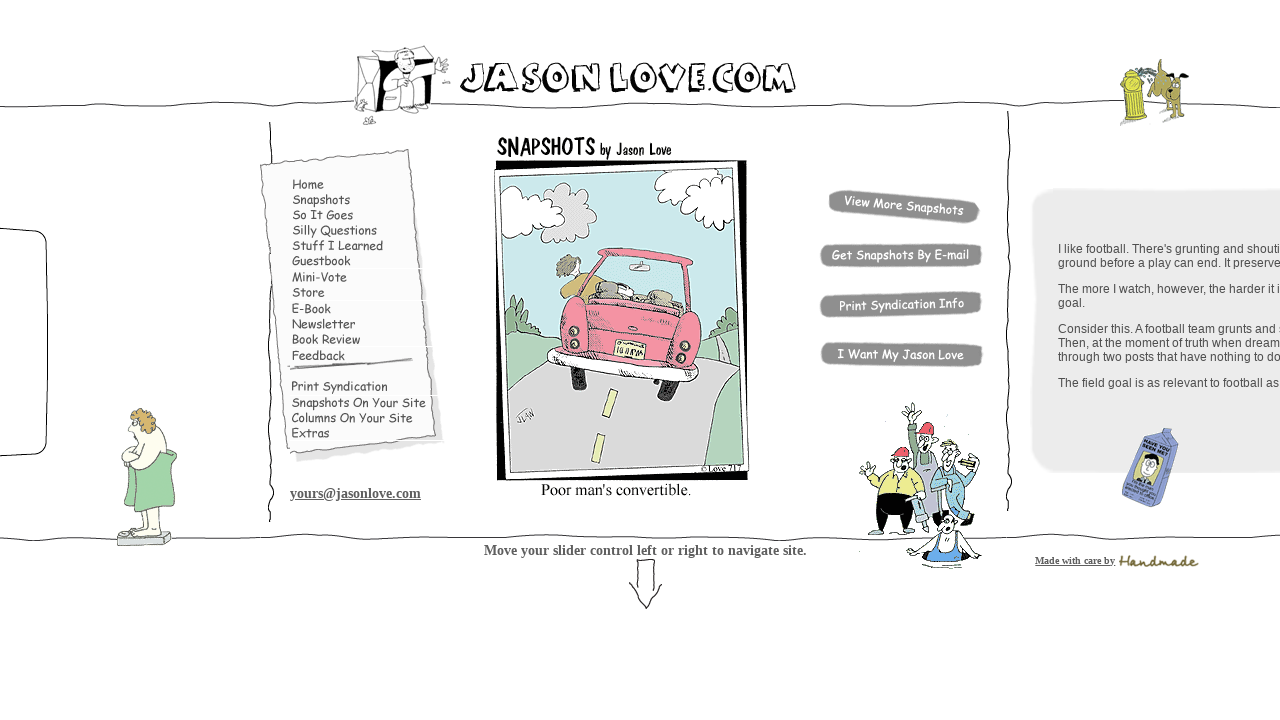

Scrolled page horizontally to the right by 5000 pixels using JavaScript
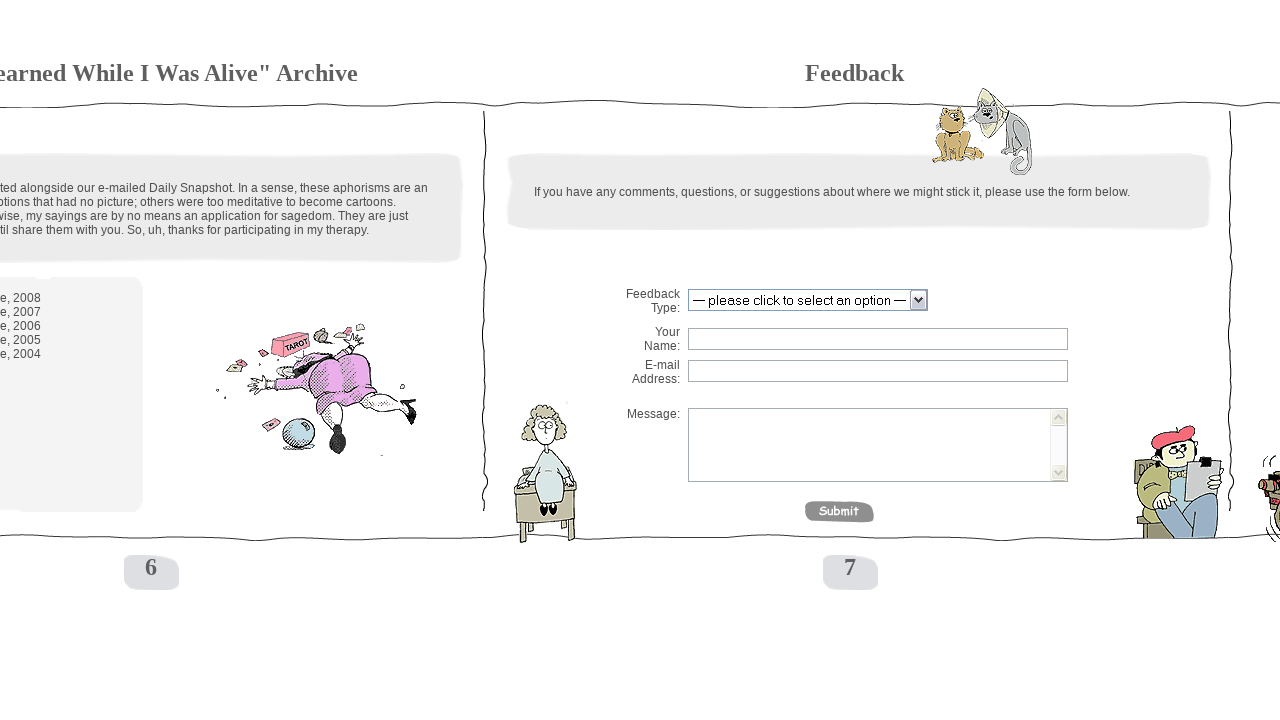

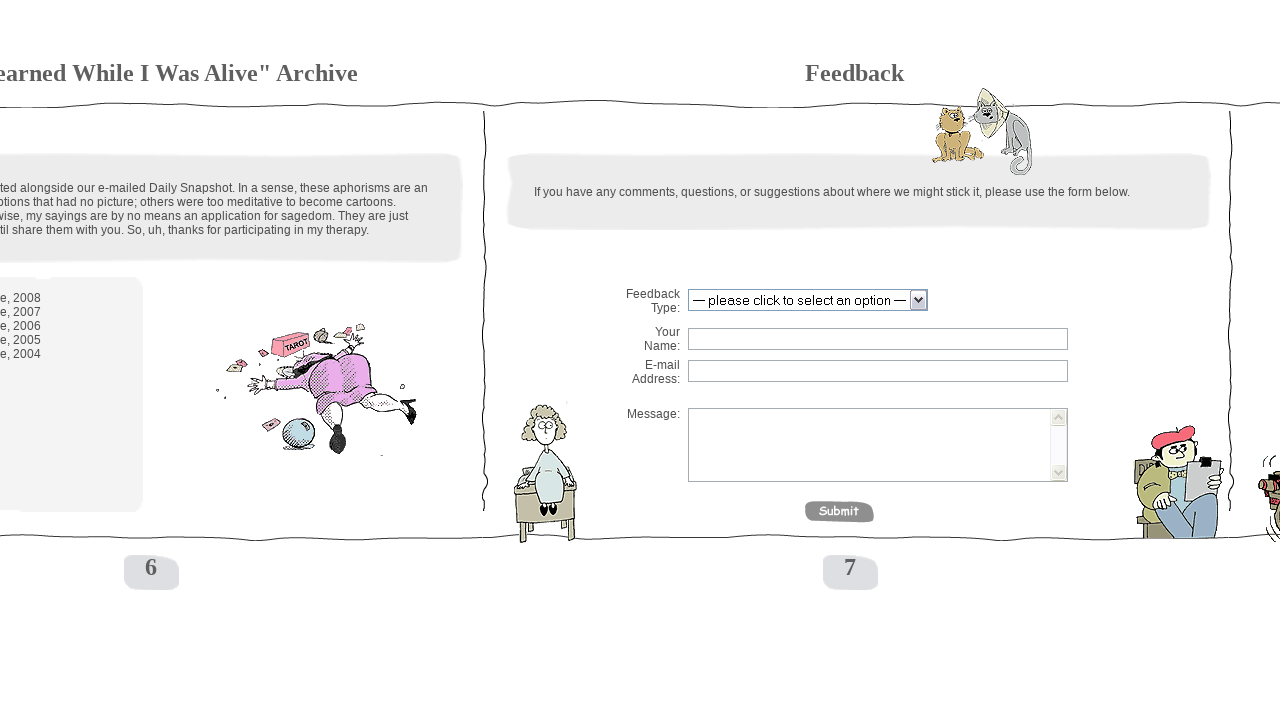